Tests tooltip functionality by navigating to the jQuery UI tooltip demo page, switching to the iframe, and verifying the tooltip text attribute on an input element

Starting URL: https://jqueryui.com/tooltip/

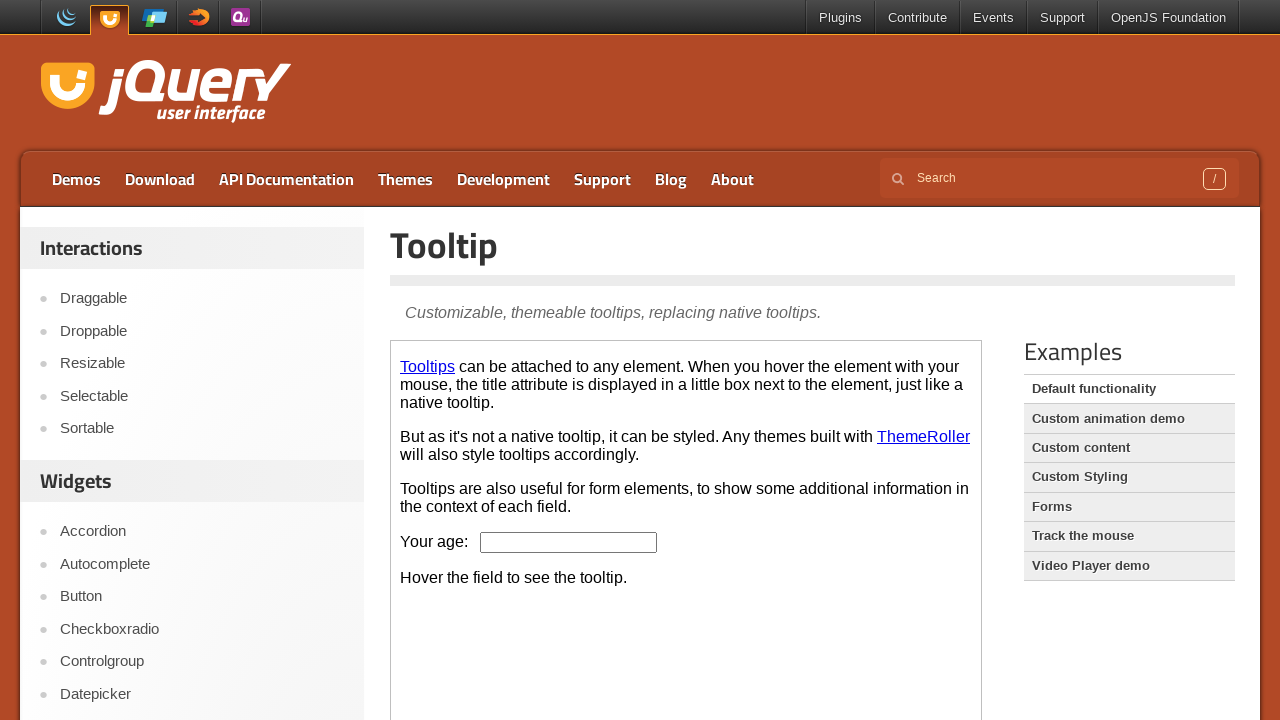

Navigated to jQuery UI tooltip demo page
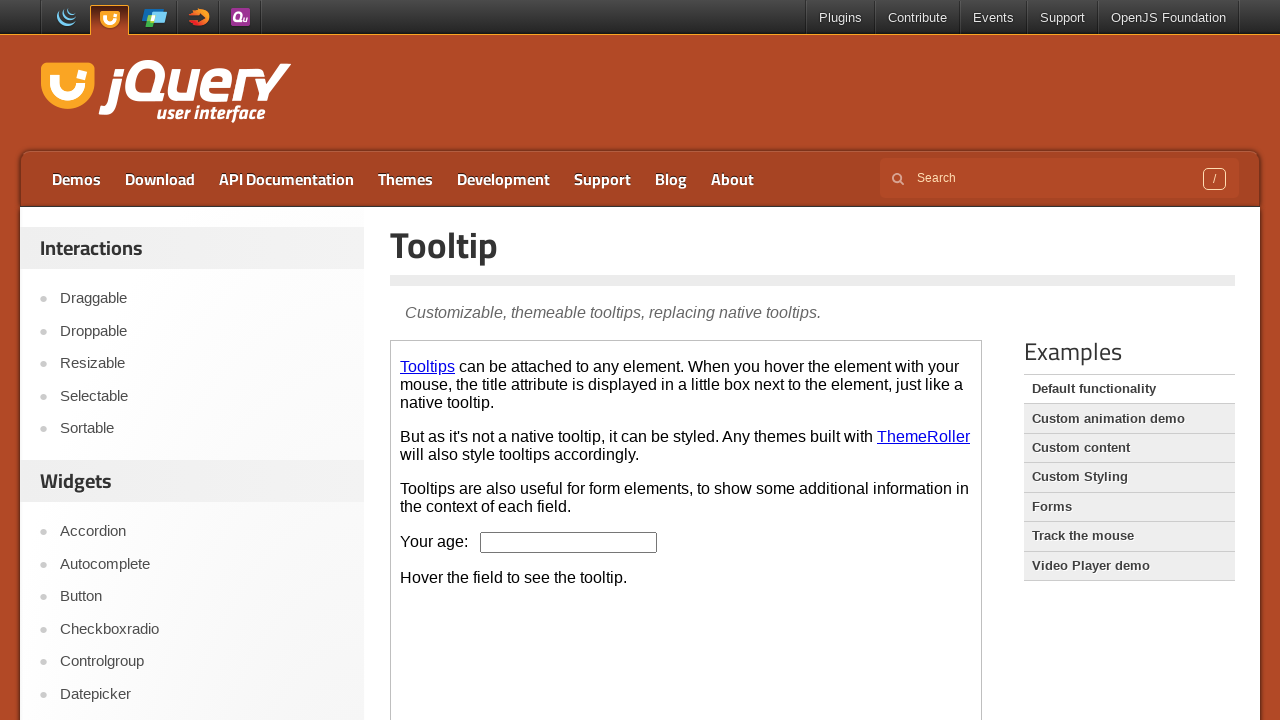

Located iframe containing tooltip demo
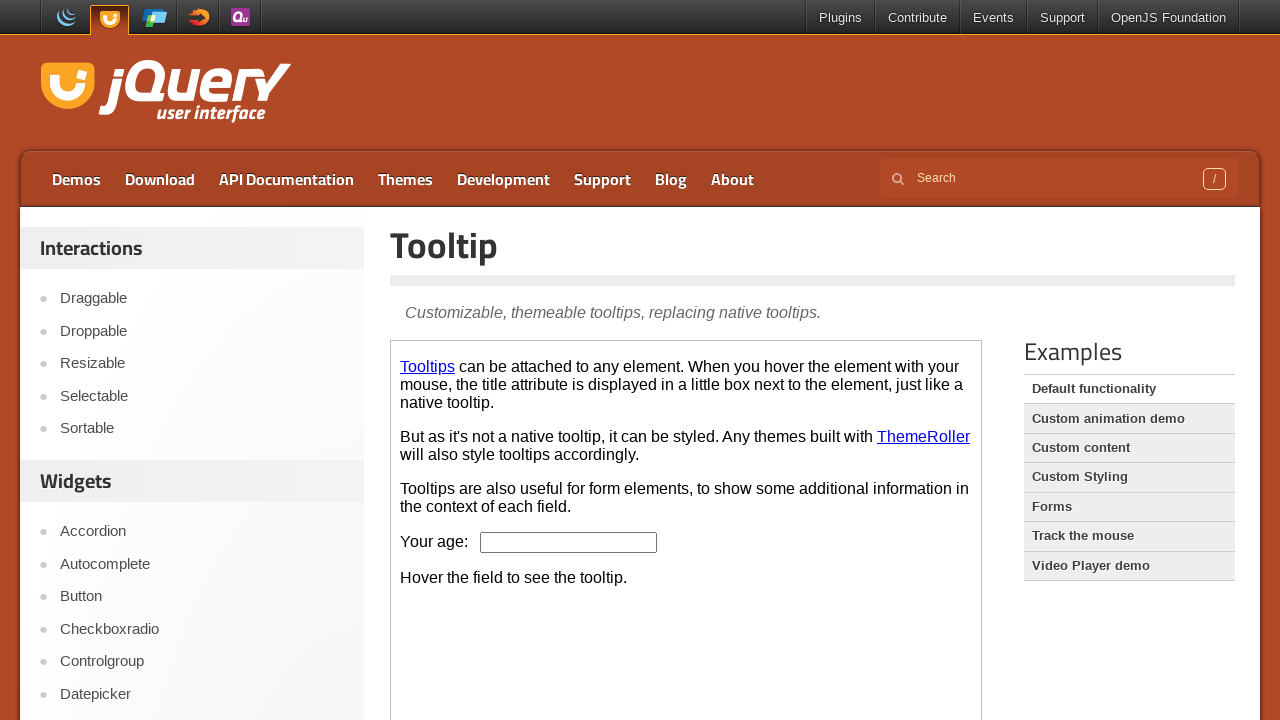

Located input element with id 'age' in iframe
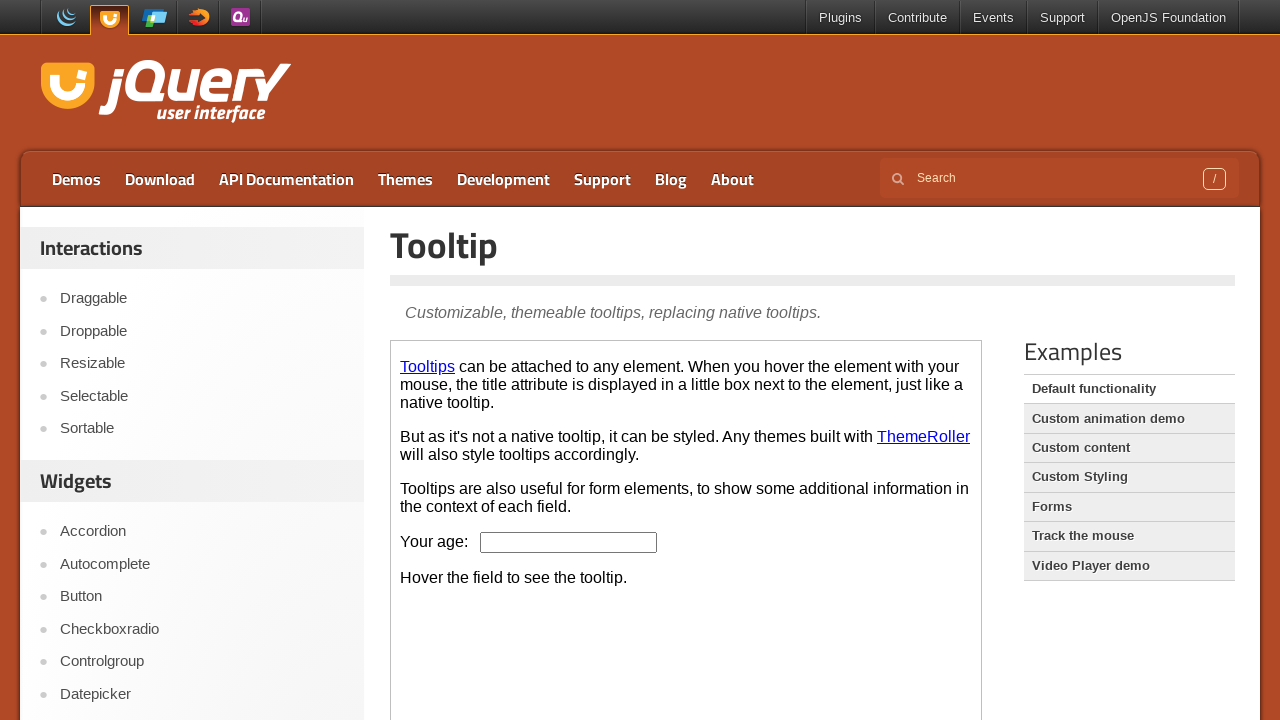

Input element is visible and ready
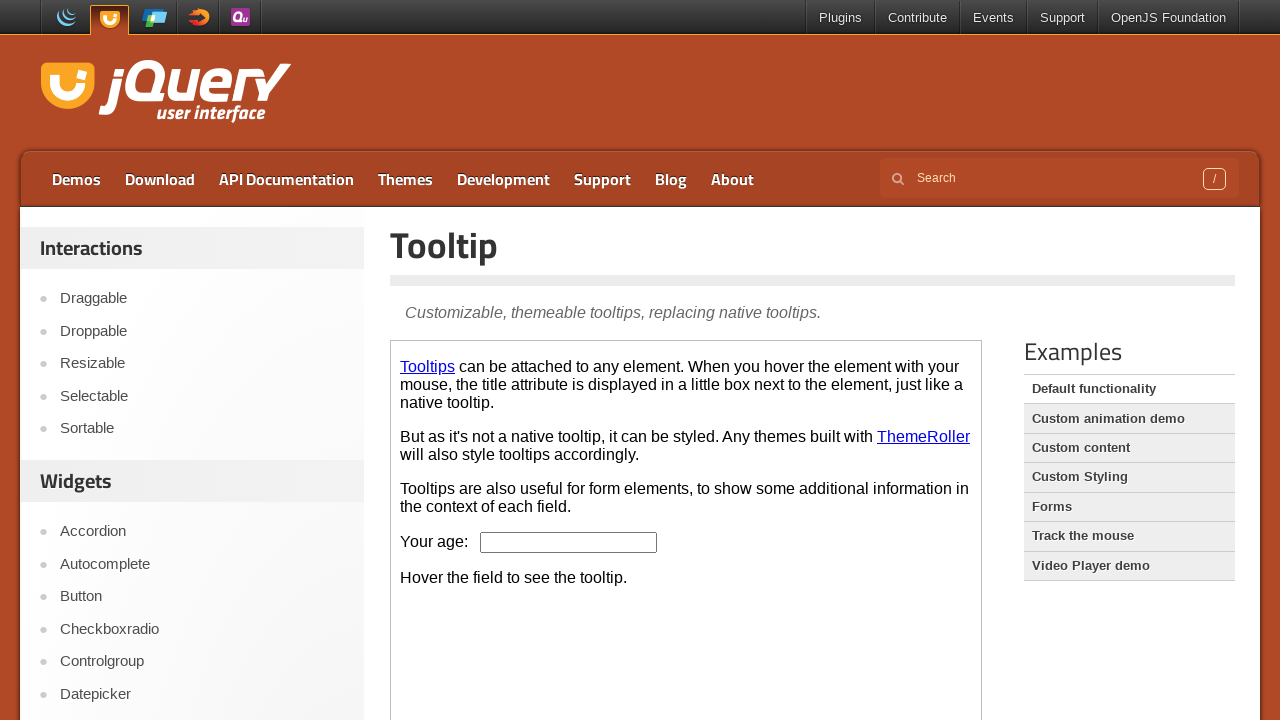

Hovered over input element to trigger tooltip at (569, 542) on iframe >> nth=0 >> internal:control=enter-frame >> input#age
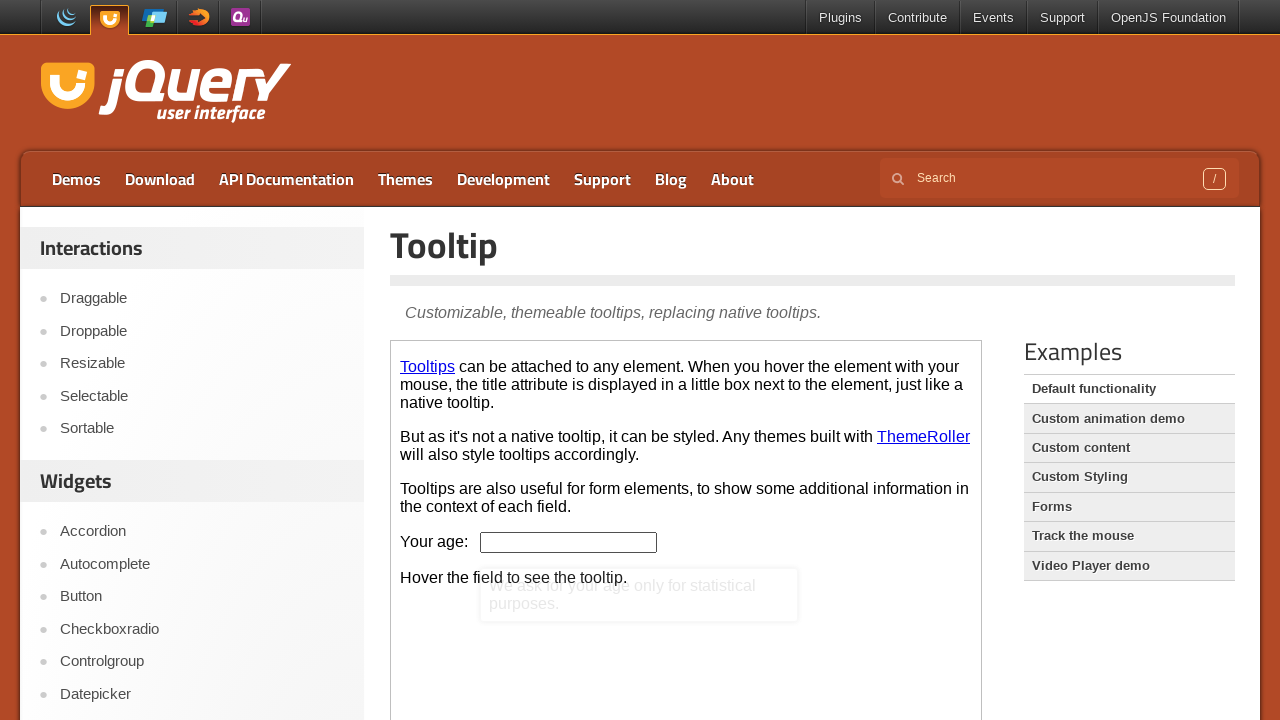

Retrieved tooltip title attribute: ''
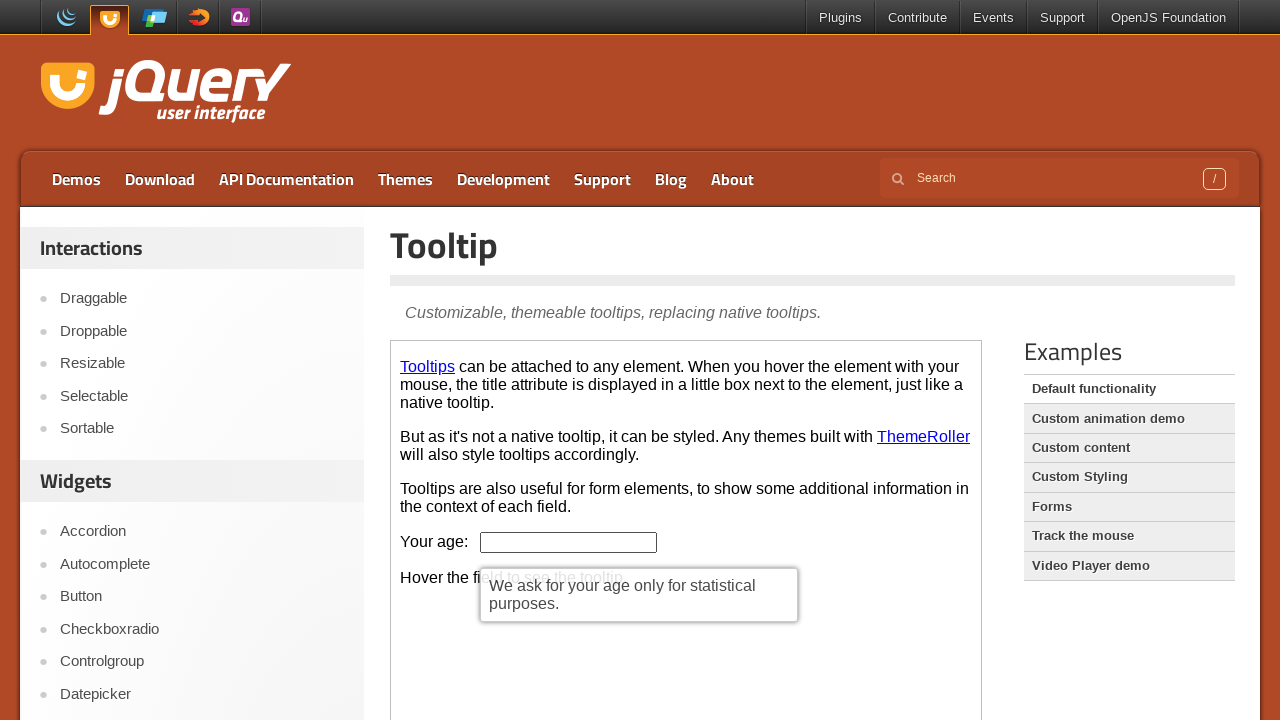

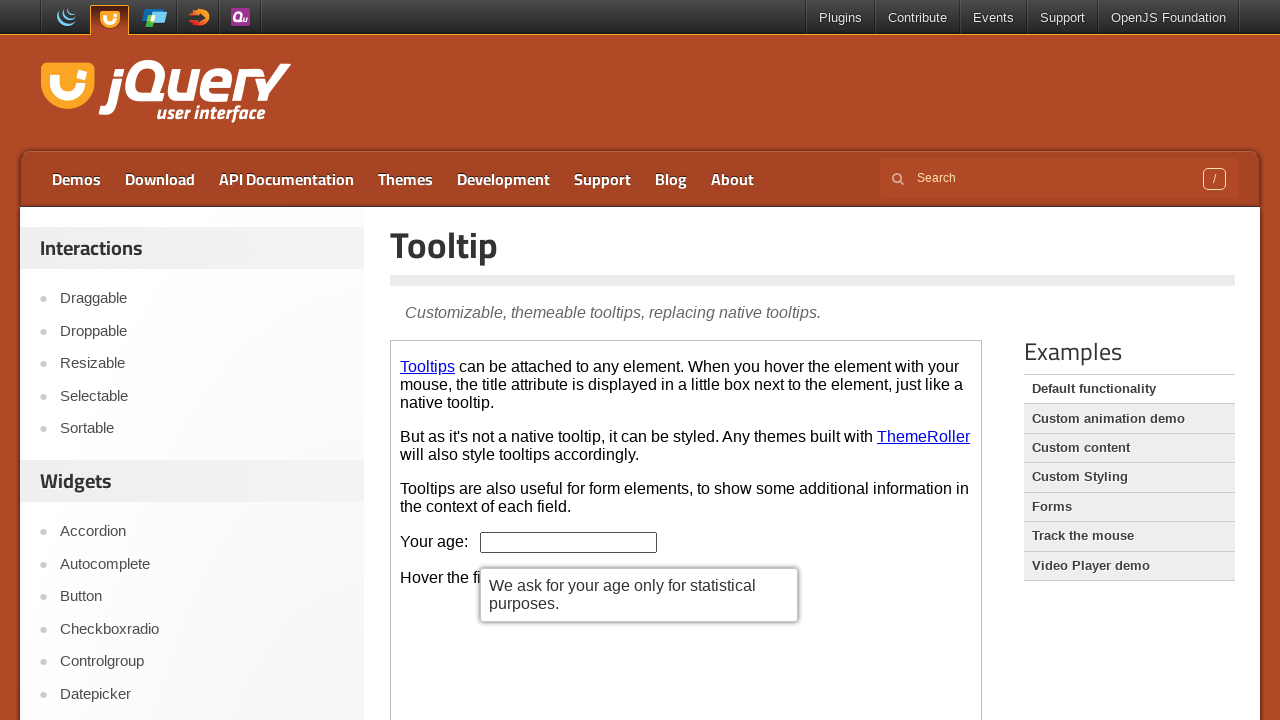